Tests marking all todo items as completed using the toggle-all checkbox

Starting URL: https://demo.playwright.dev/todomvc

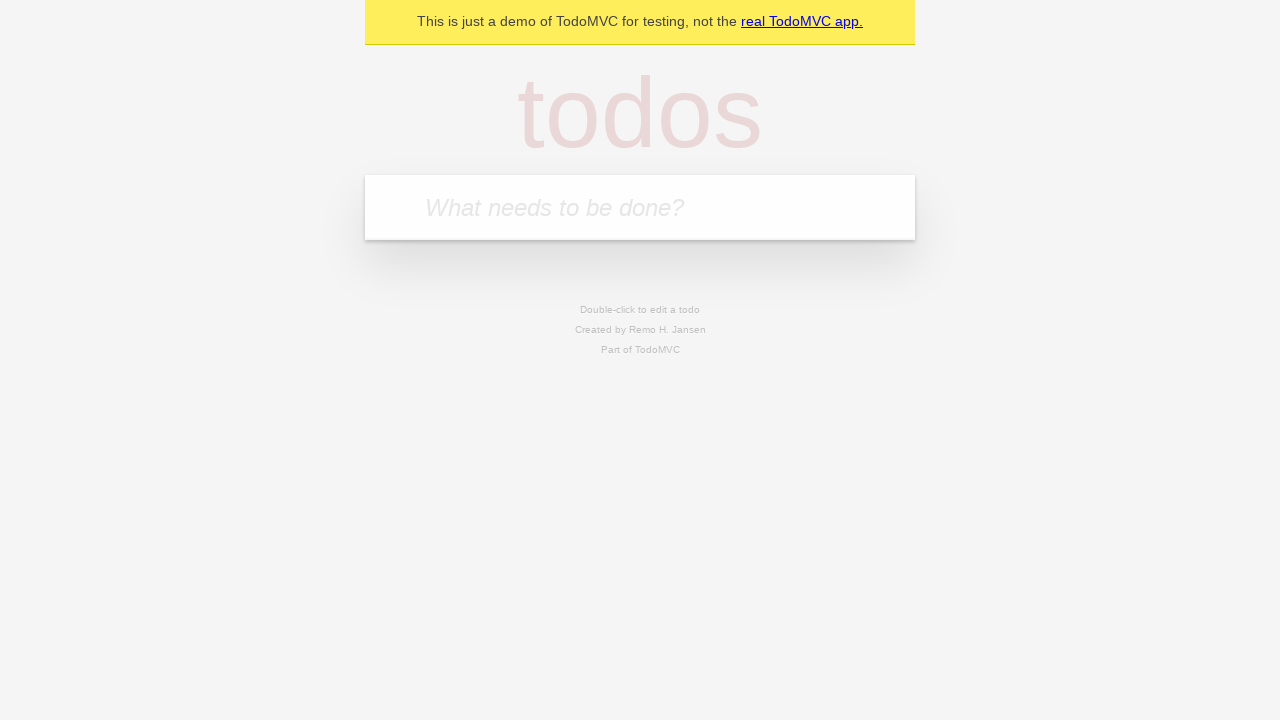

Filled new todo input with 'buy some cheese' on .new-todo
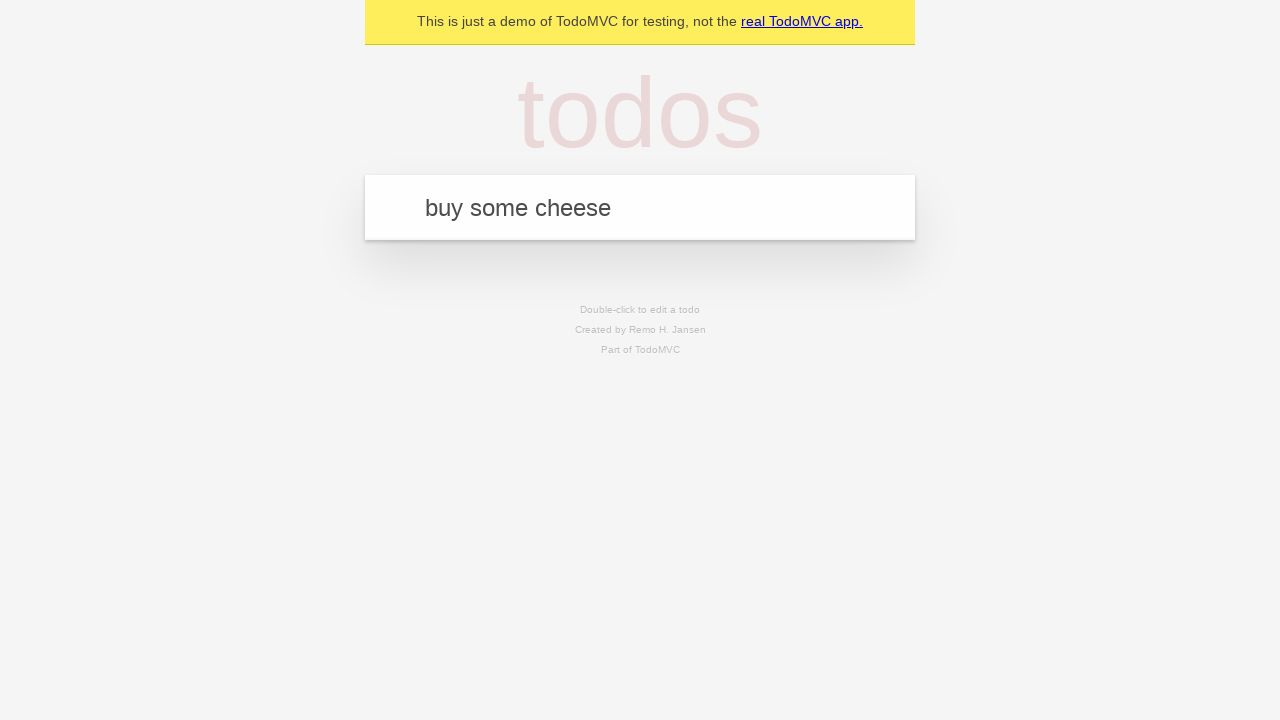

Pressed Enter to add todo 'buy some cheese' on .new-todo
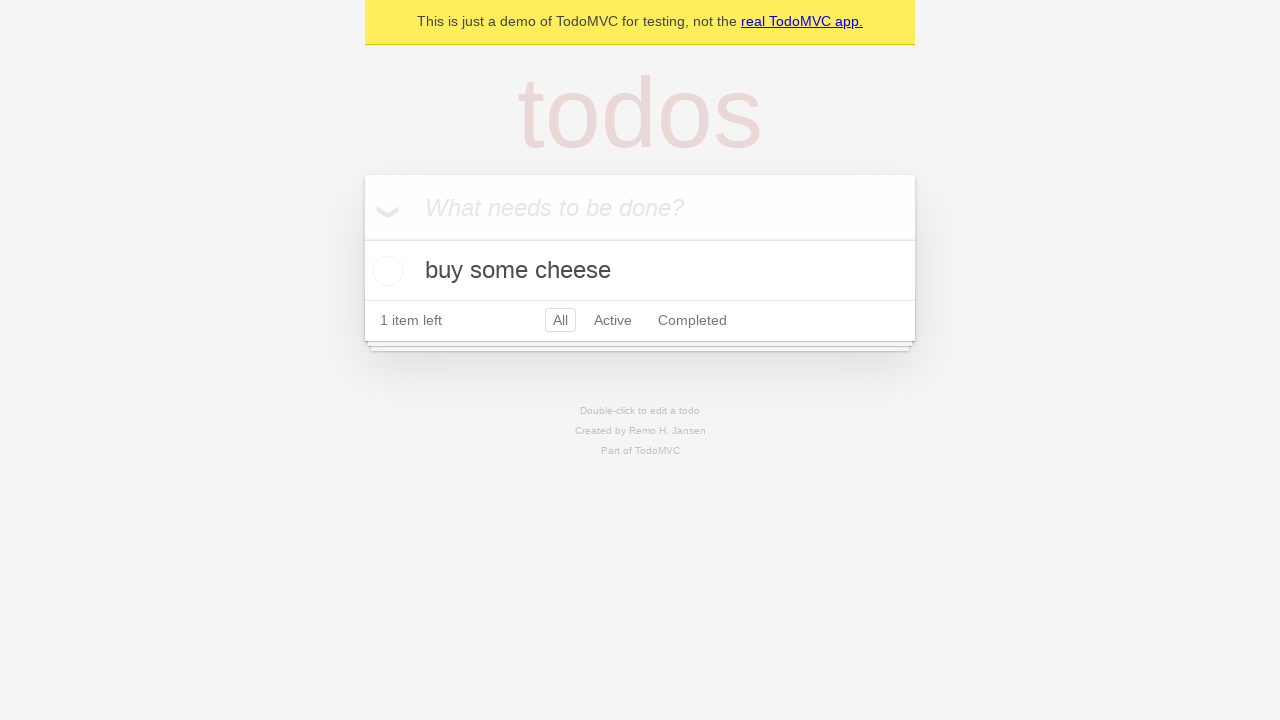

Filled new todo input with 'feed the cat' on .new-todo
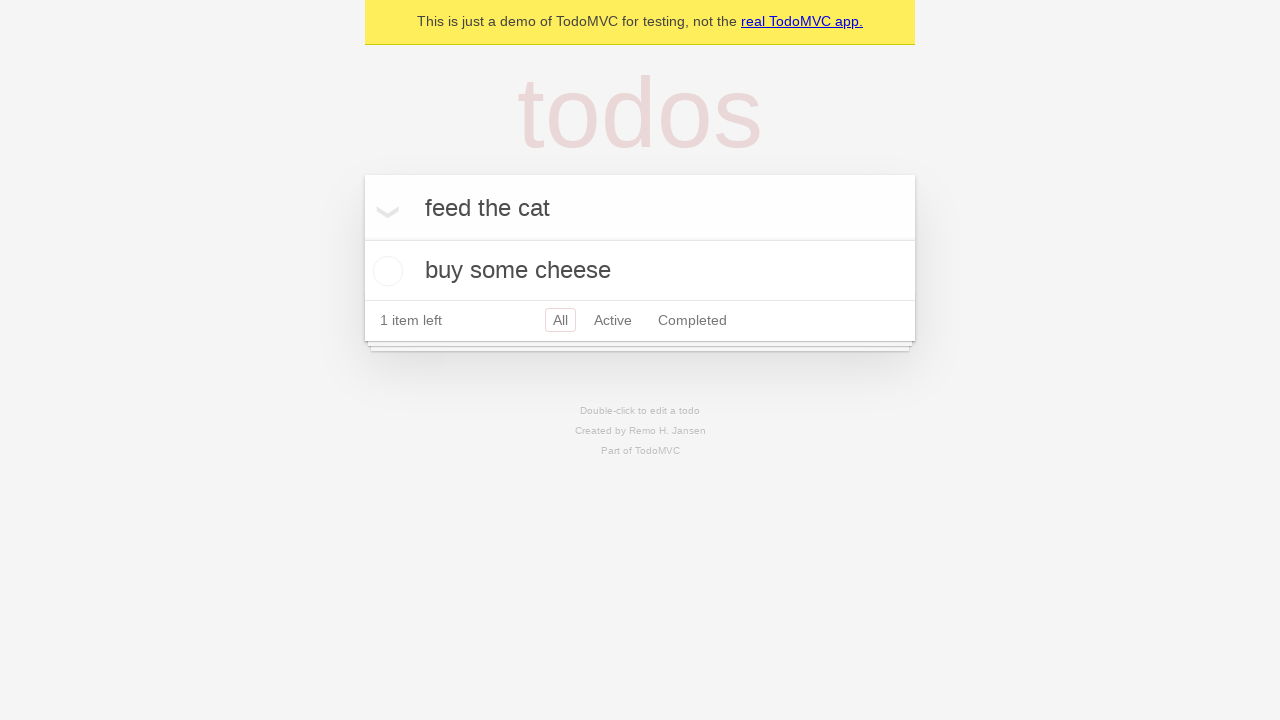

Pressed Enter to add todo 'feed the cat' on .new-todo
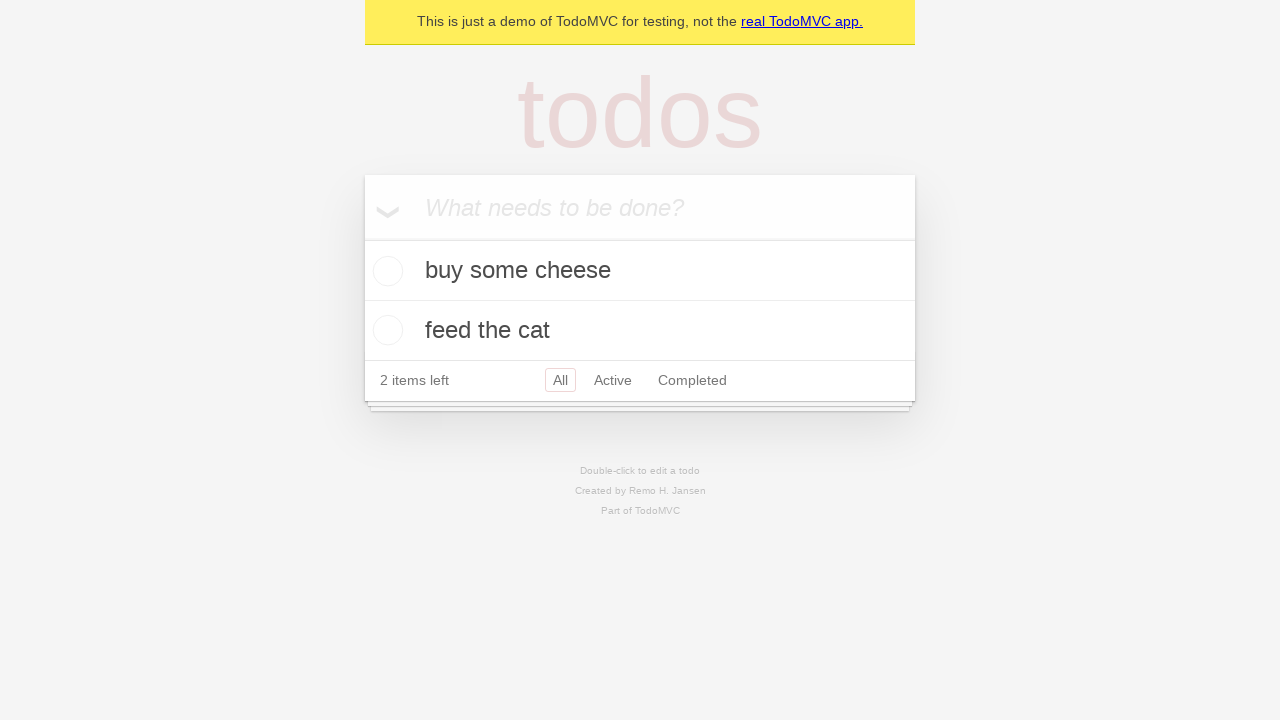

Filled new todo input with 'book a doctors appointment' on .new-todo
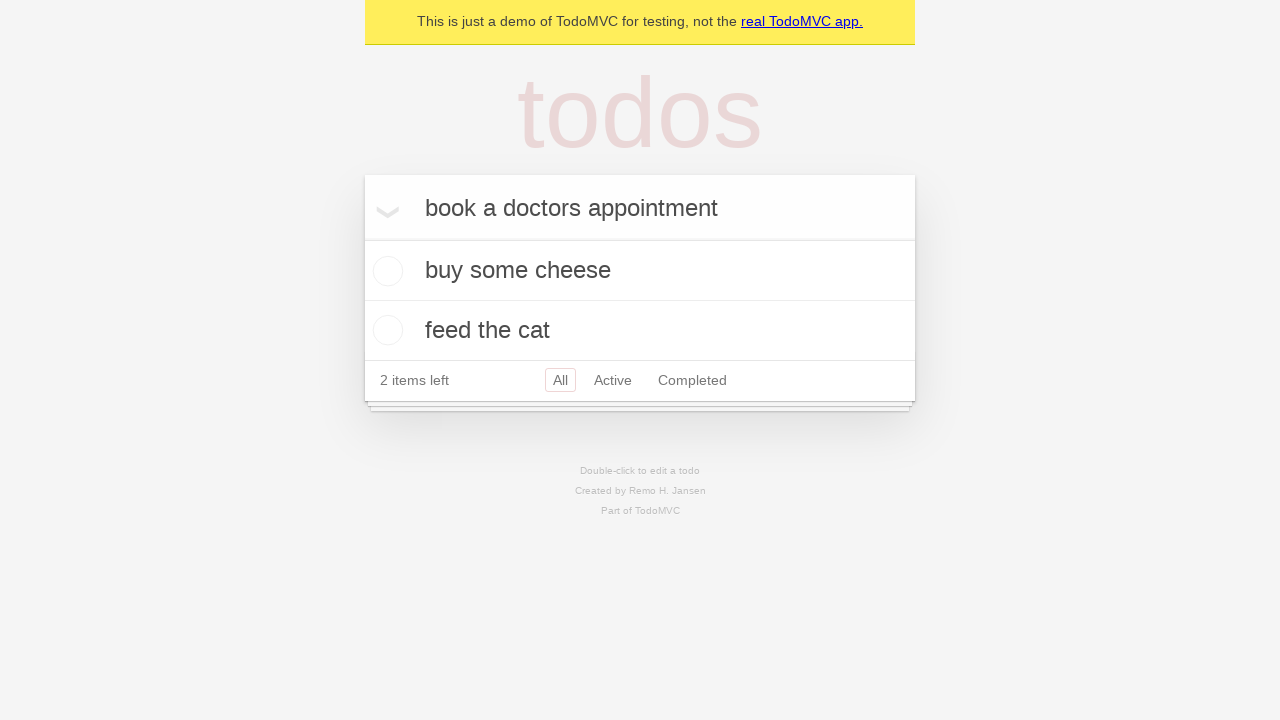

Pressed Enter to add todo 'book a doctors appointment' on .new-todo
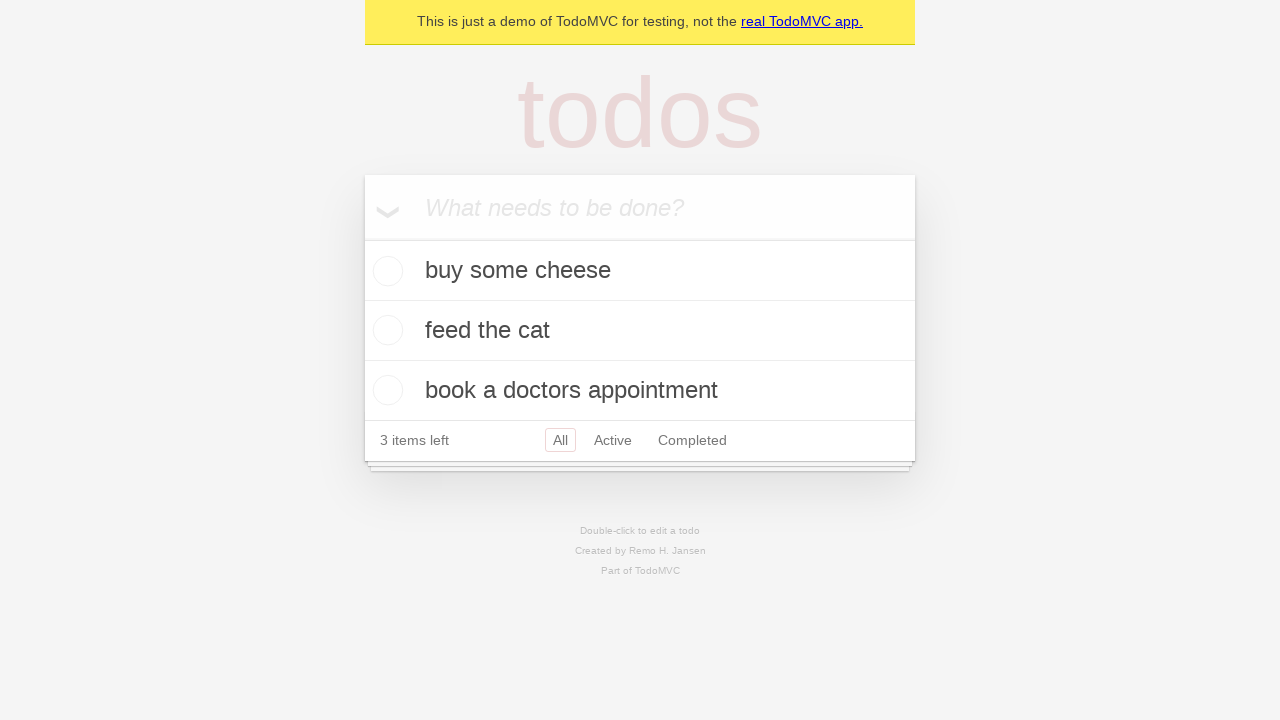

All 3 todo items loaded on the page
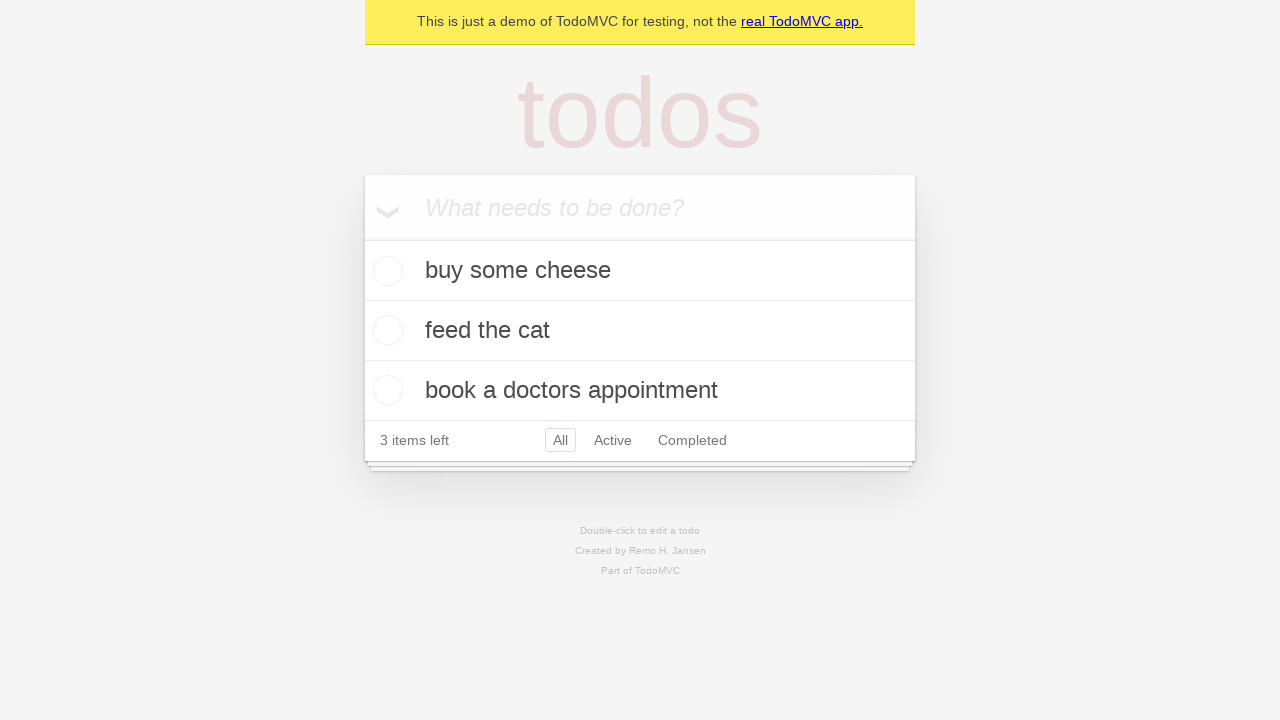

Clicked toggle-all checkbox to mark all items as completed at (362, 238) on .toggle-all
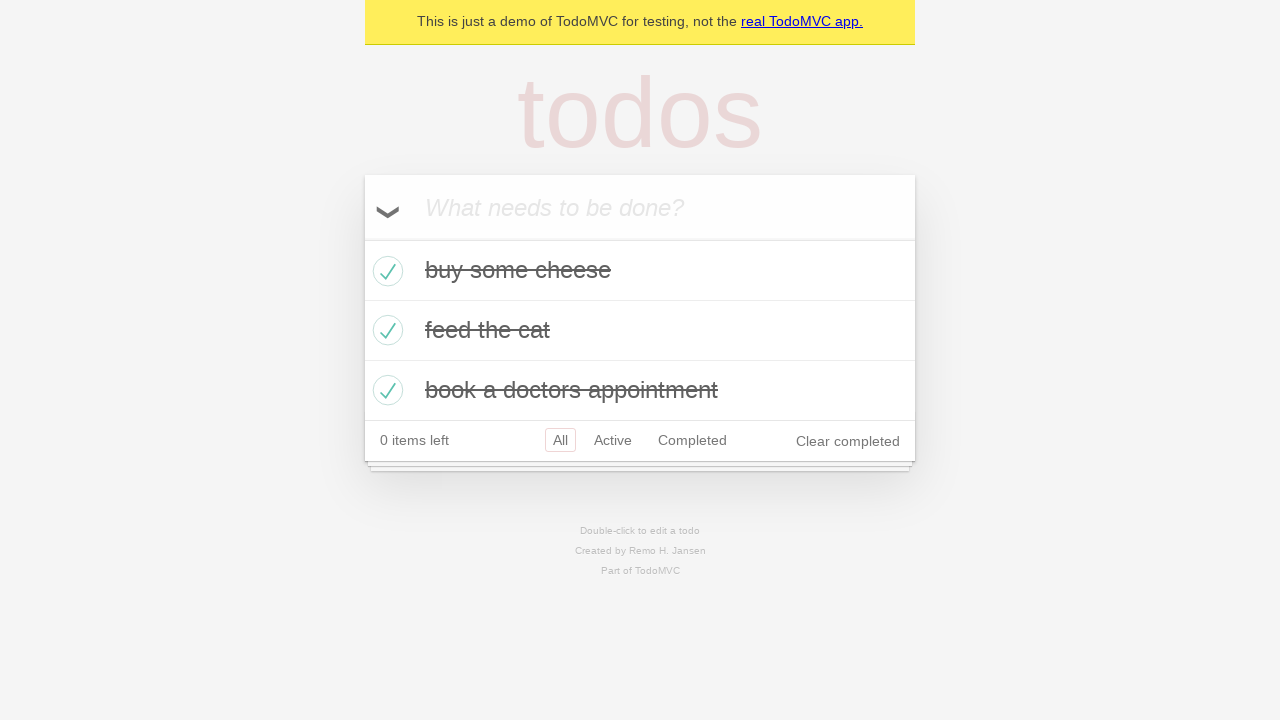

All todo items marked as completed
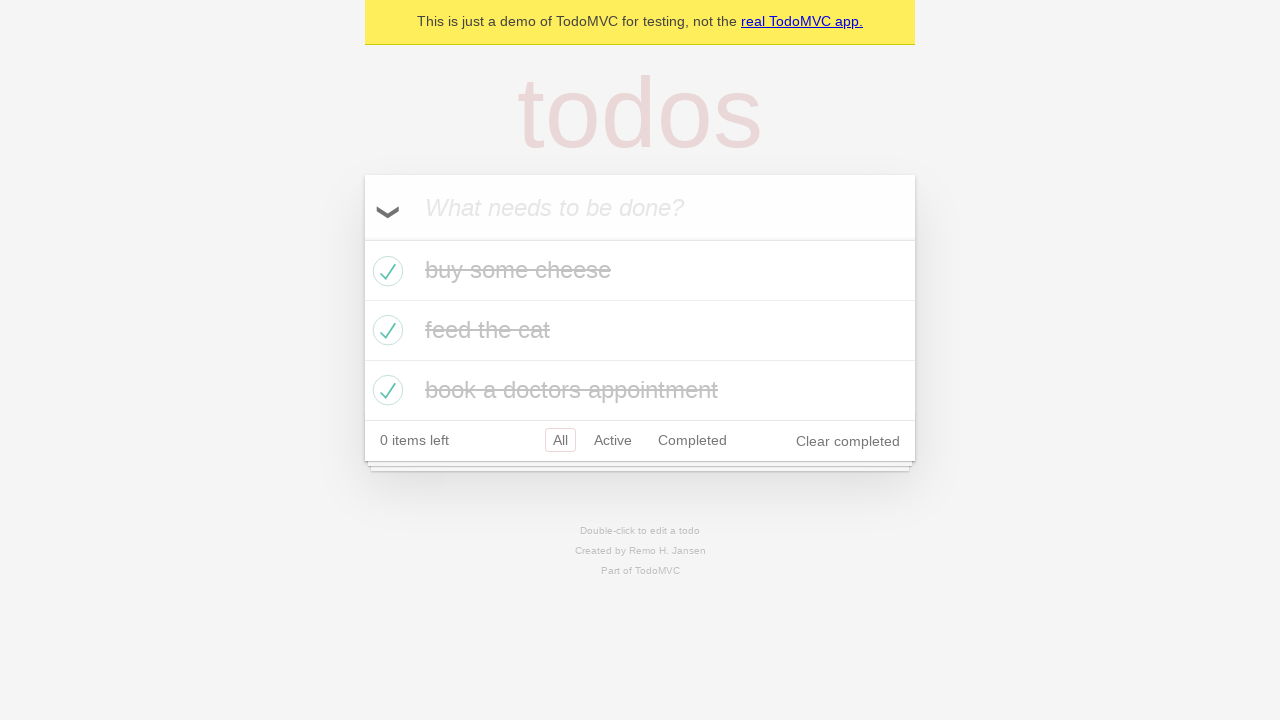

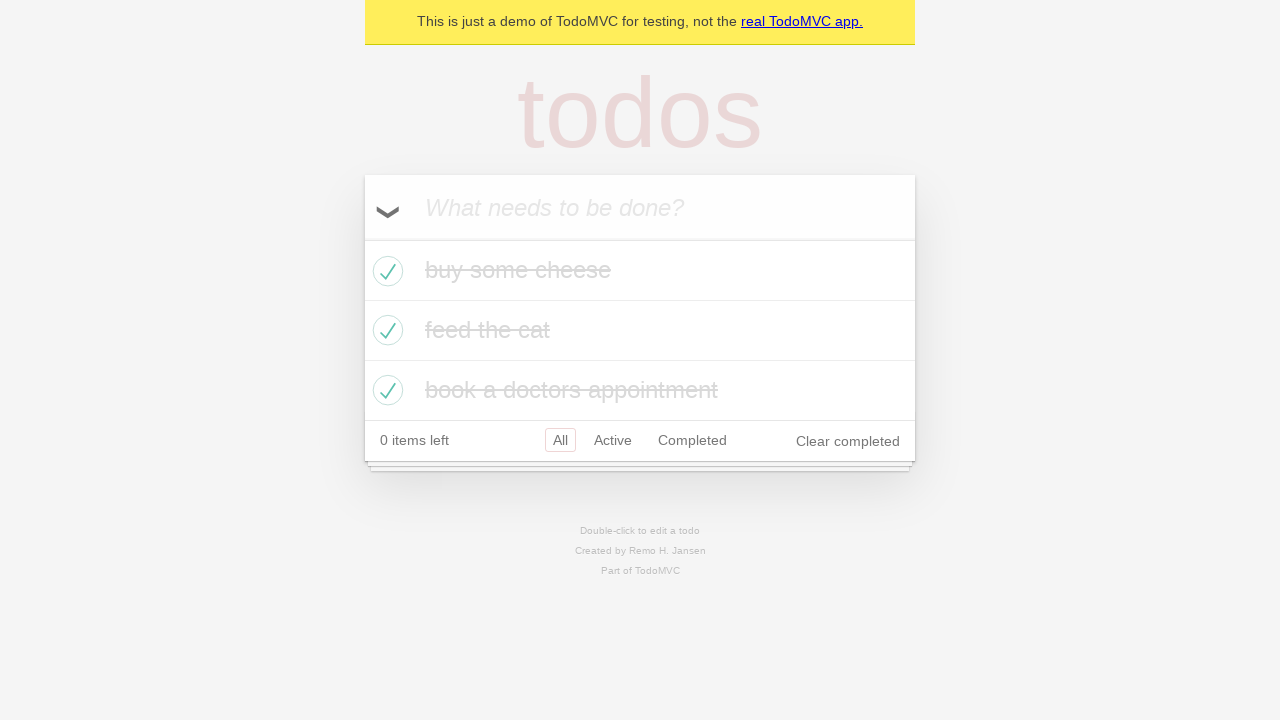